Tests the add/remove elements functionality by clicking the Add button multiple times, verifying delete buttons appear, then clicking one delete button and verifying the count decreases

Starting URL: https://loopcamp.vercel.app/add-remove-elements.html

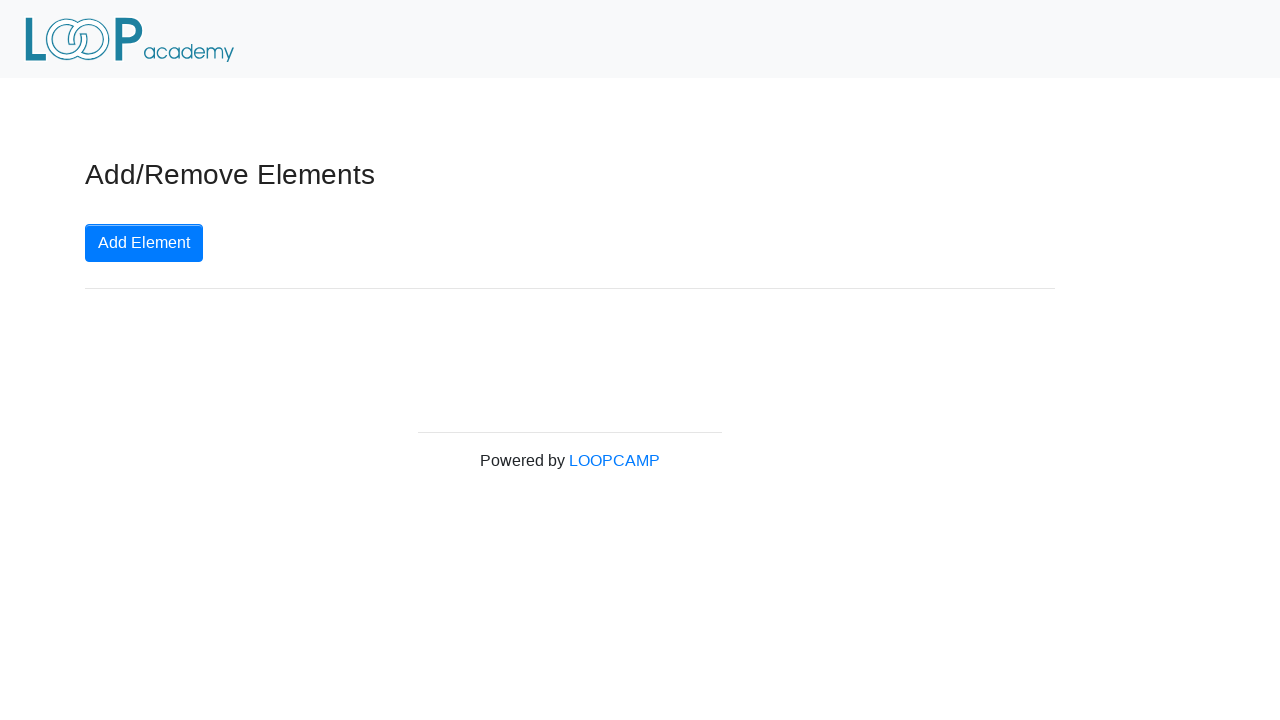

Located the Add Element button
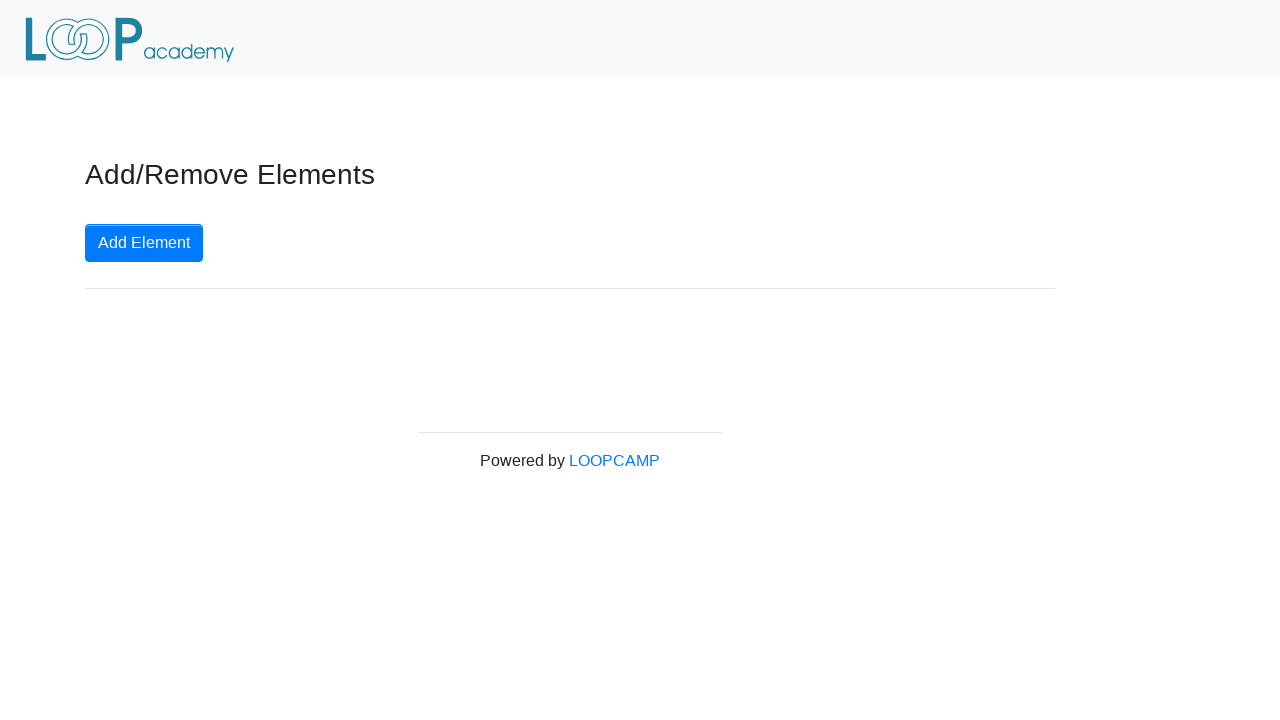

Verified Add Element button has correct text
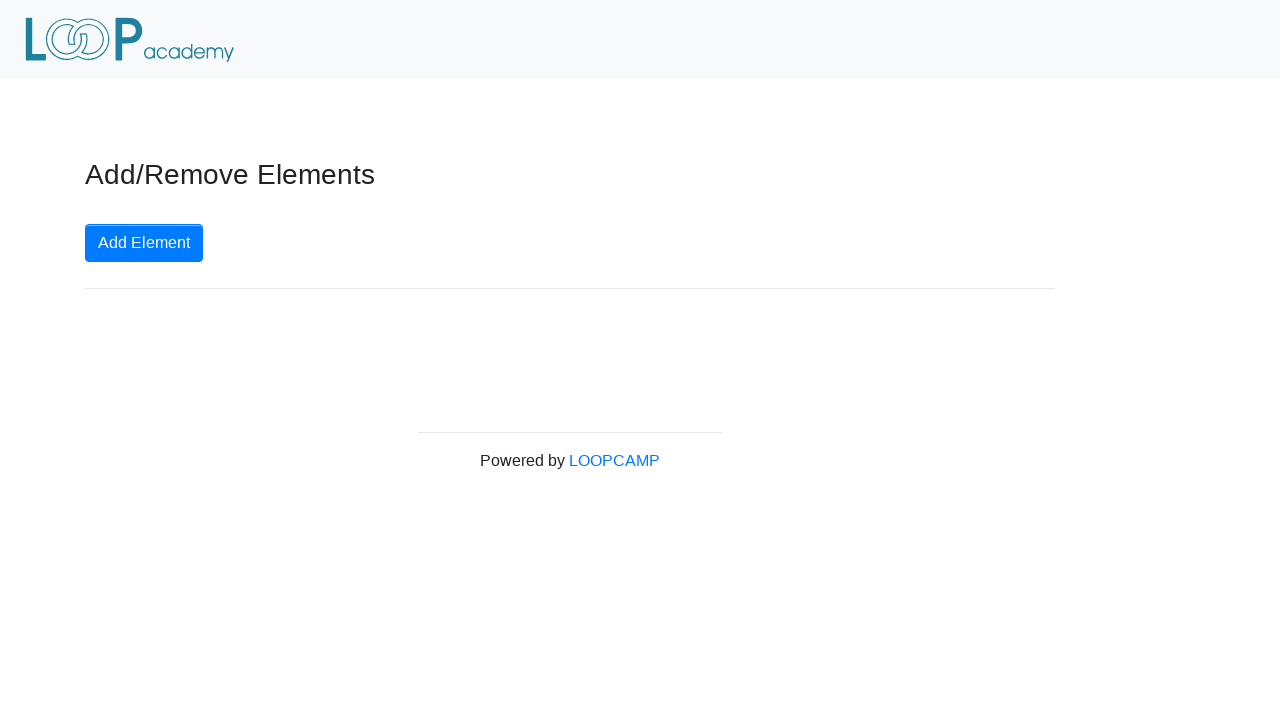

Located delete buttons selector
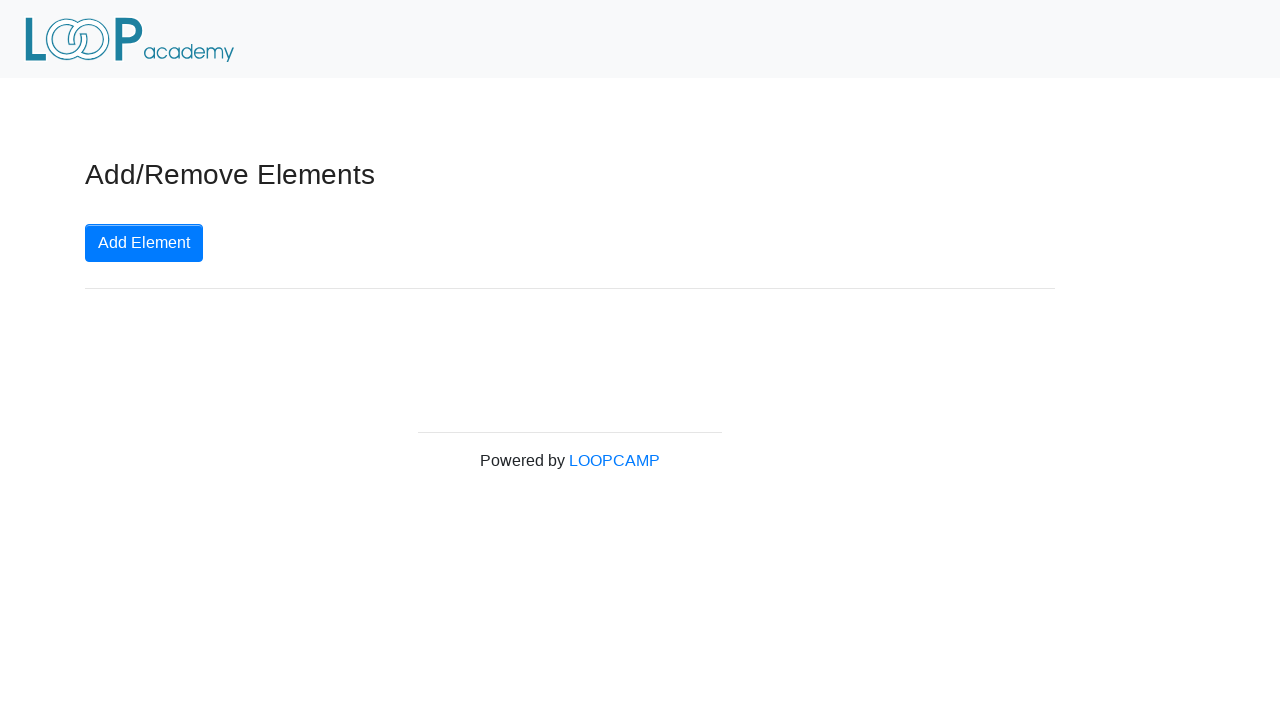

Verified no delete buttons exist initially (count = 0)
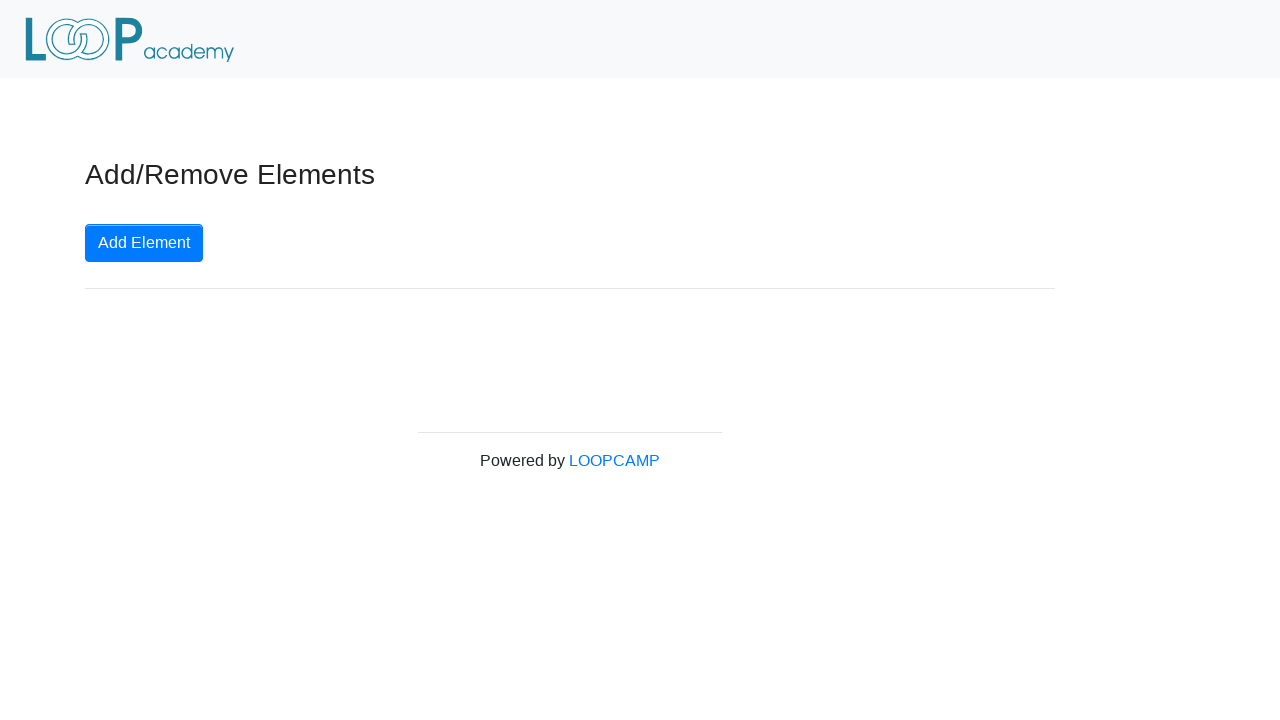

Generated random number of clicks: 7
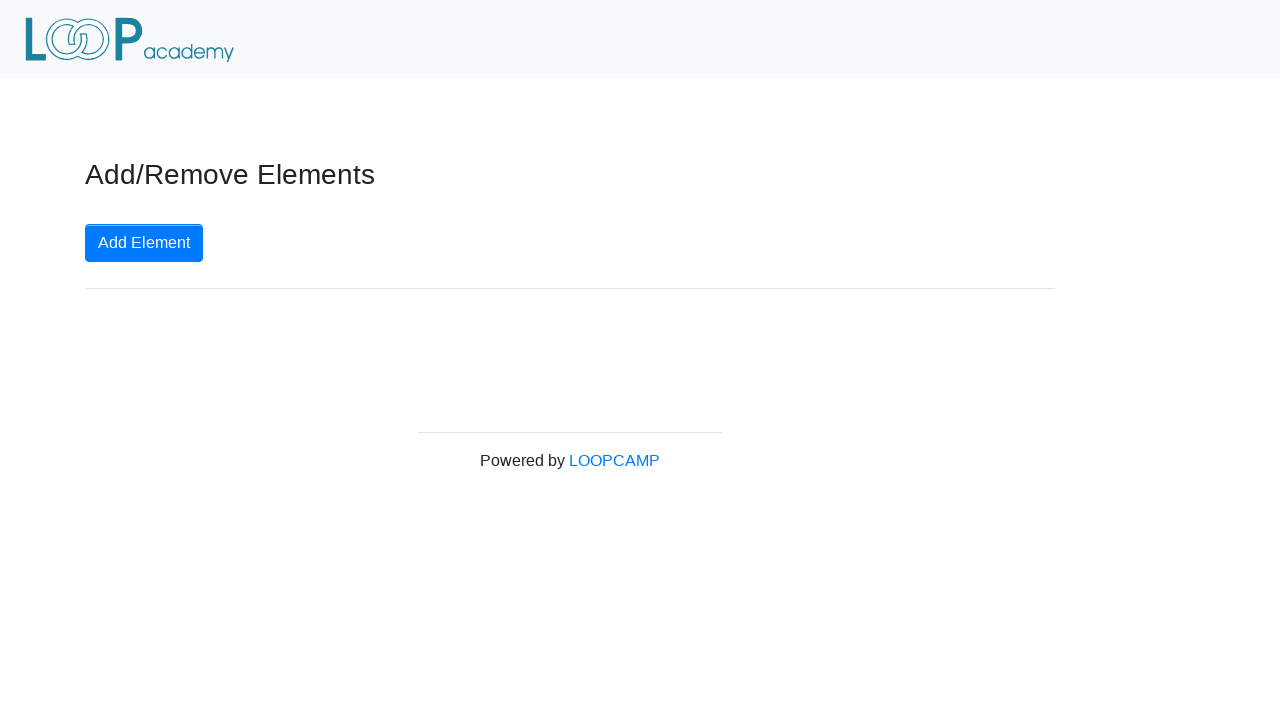

Clicked Add Element button (click 1 of 7) at (144, 243) on button.btn.btn-primary
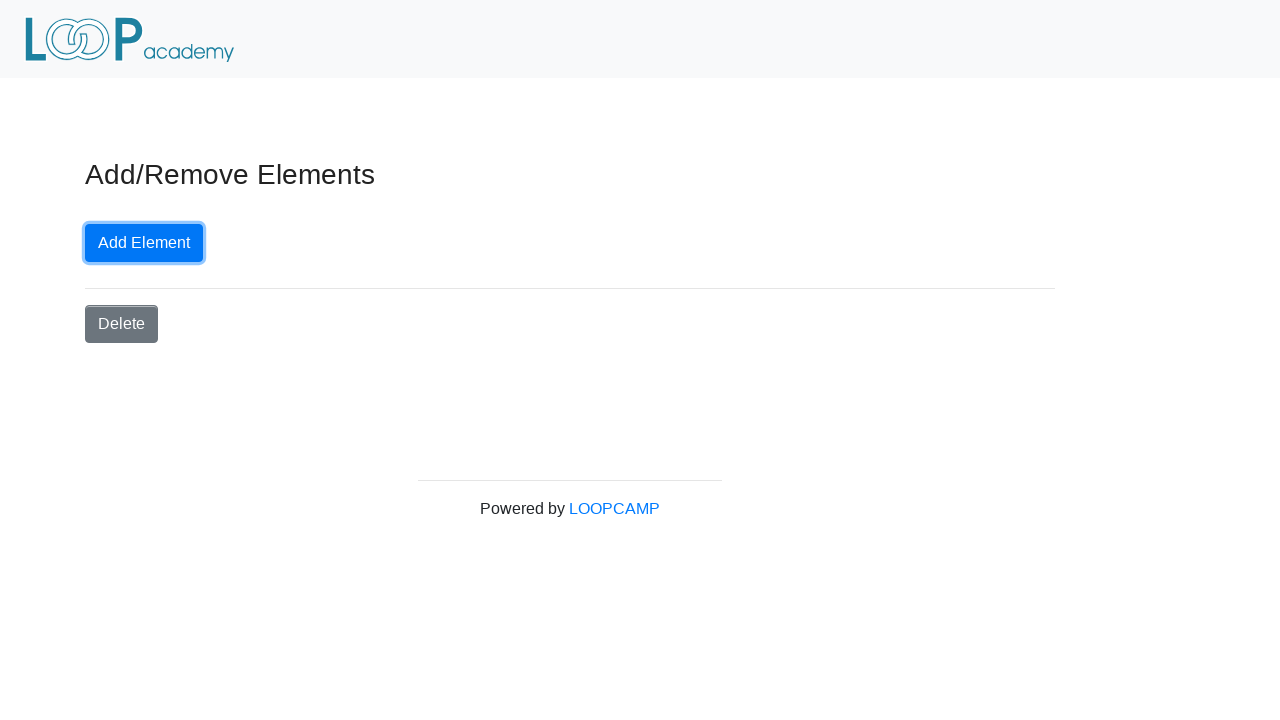

Clicked Add Element button (click 2 of 7) at (144, 243) on button.btn.btn-primary
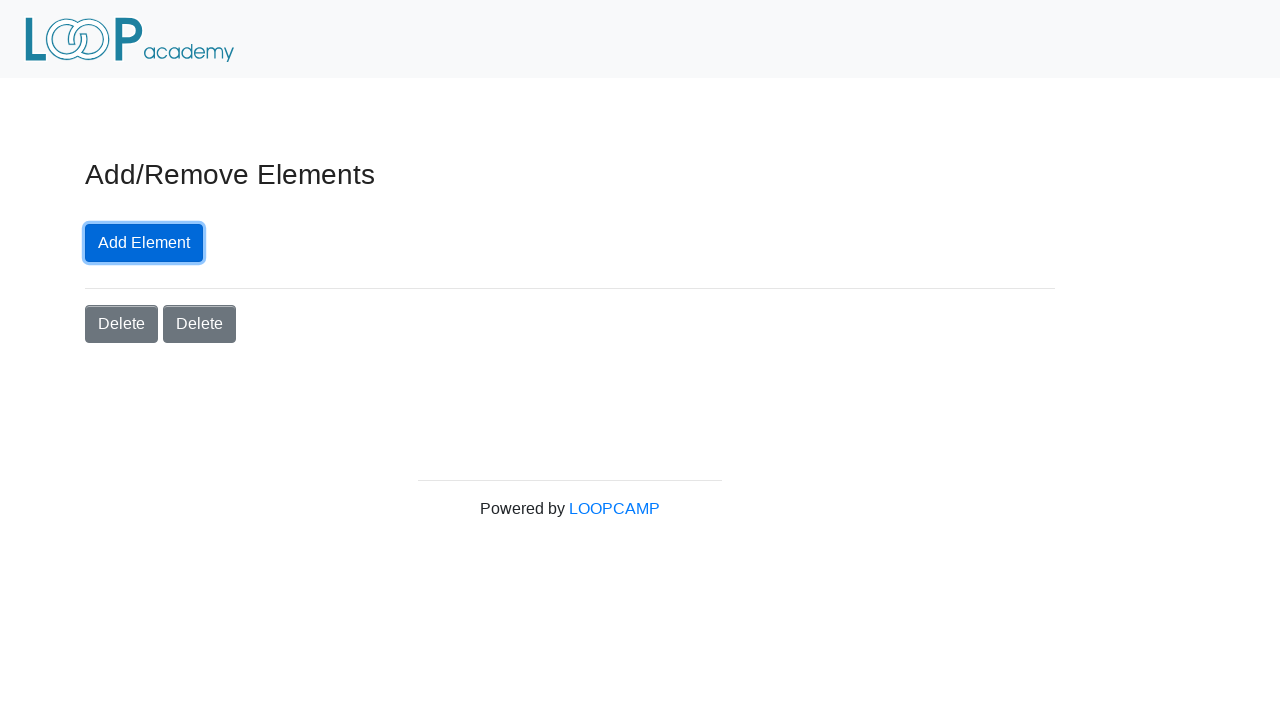

Clicked Add Element button (click 3 of 7) at (144, 243) on button.btn.btn-primary
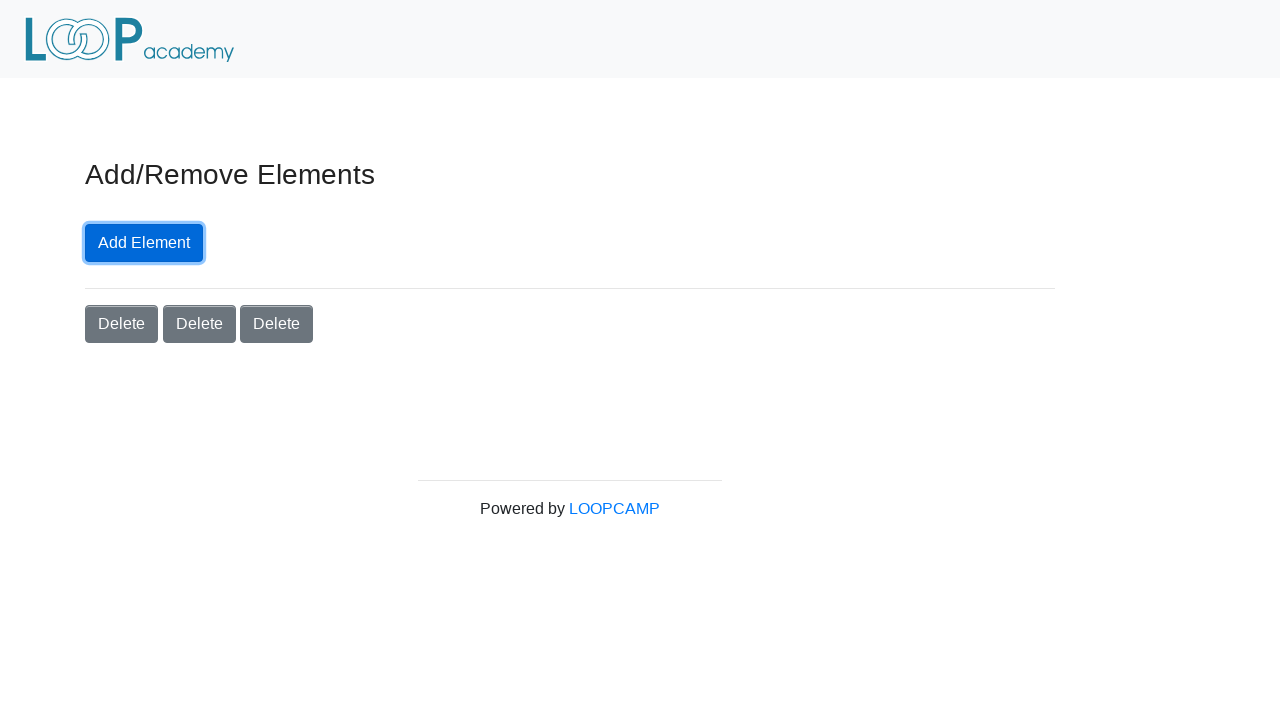

Clicked Add Element button (click 4 of 7) at (144, 243) on button.btn.btn-primary
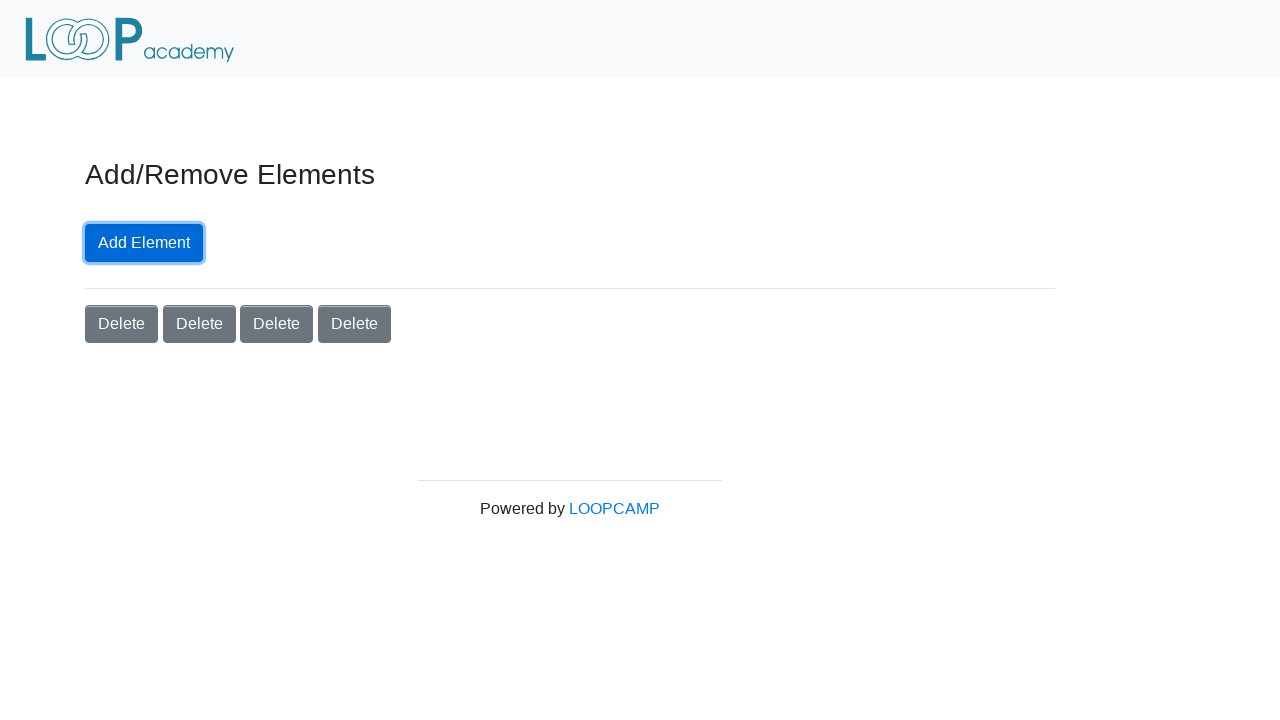

Clicked Add Element button (click 5 of 7) at (144, 243) on button.btn.btn-primary
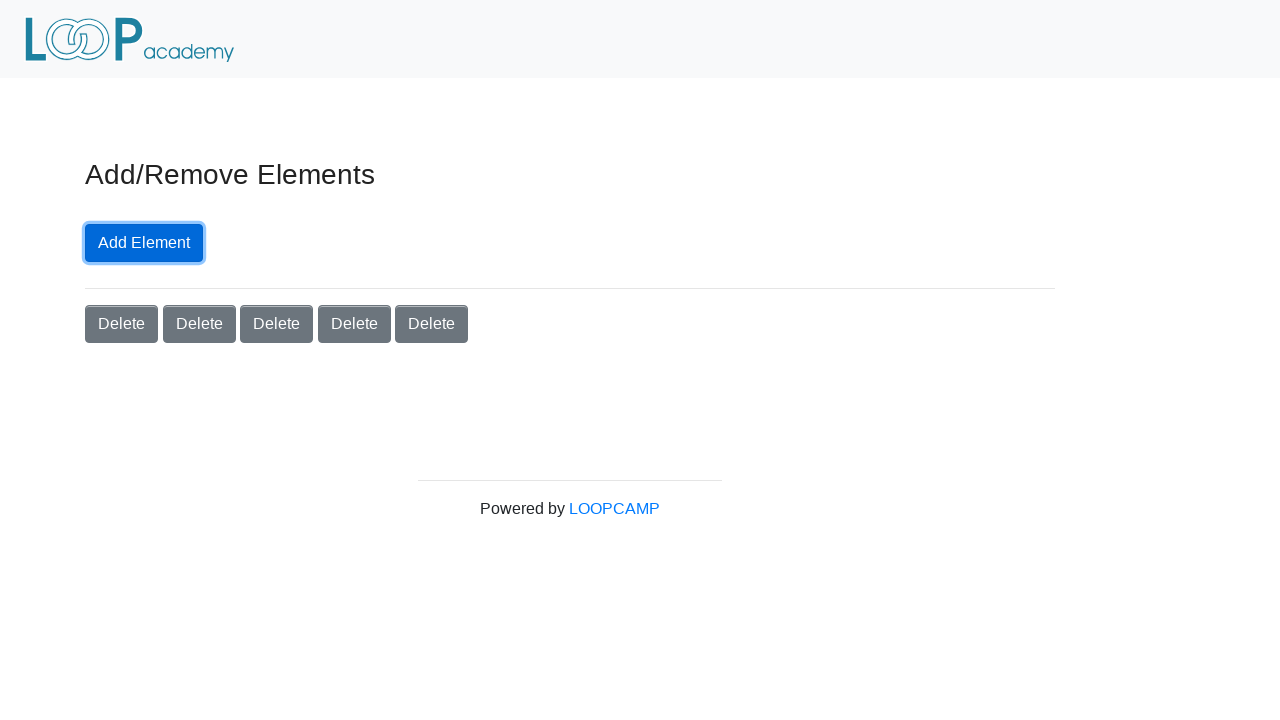

Clicked Add Element button (click 6 of 7) at (144, 243) on button.btn.btn-primary
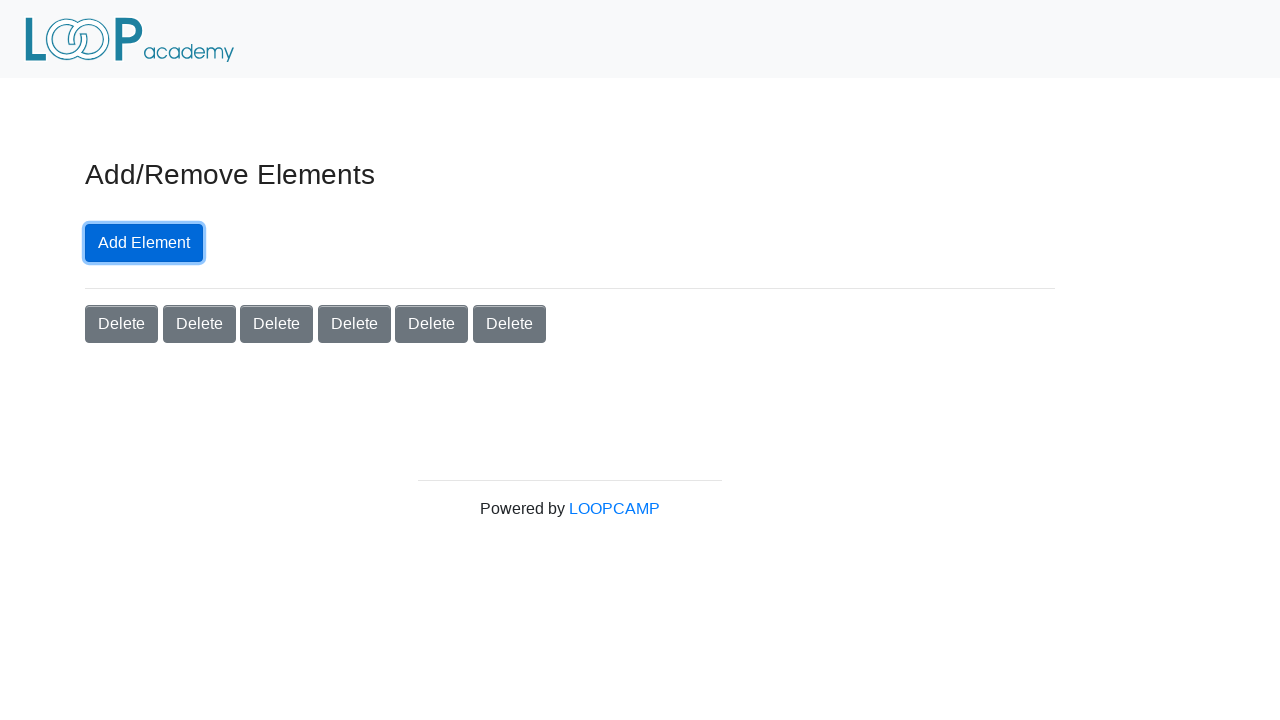

Clicked Add Element button (click 7 of 7) at (144, 243) on button.btn.btn-primary
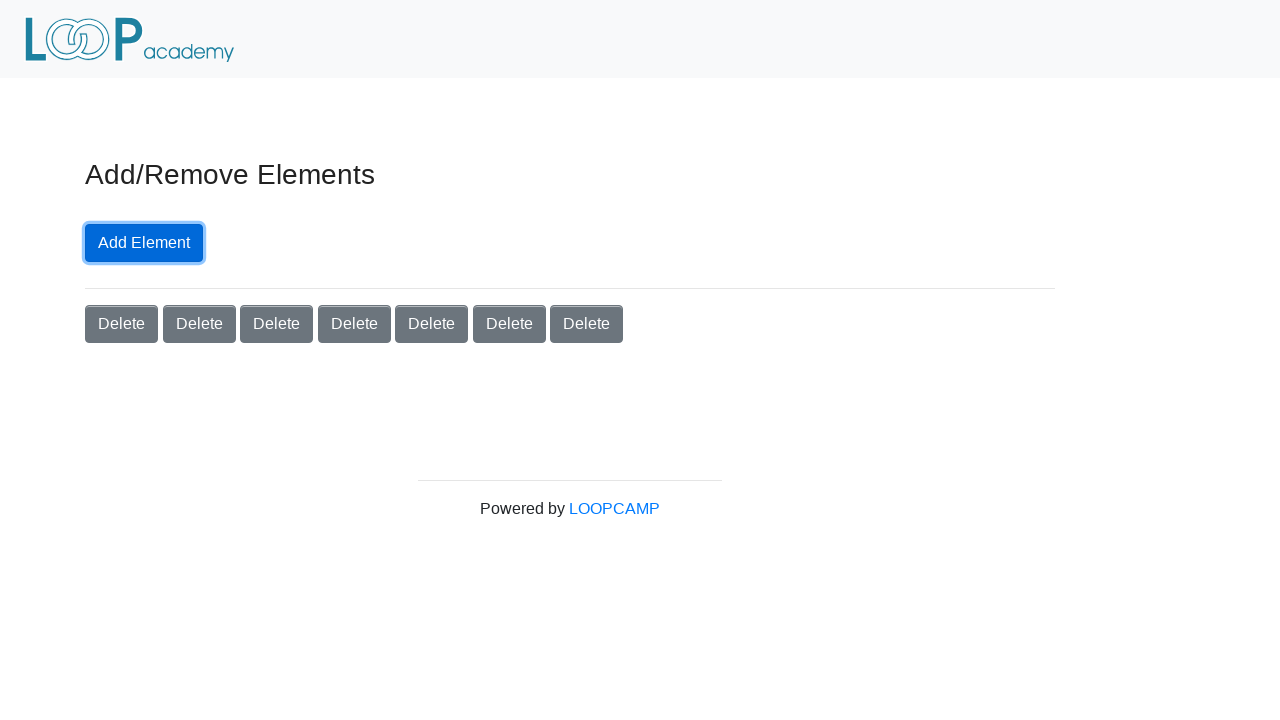

Waited for delete buttons to appear
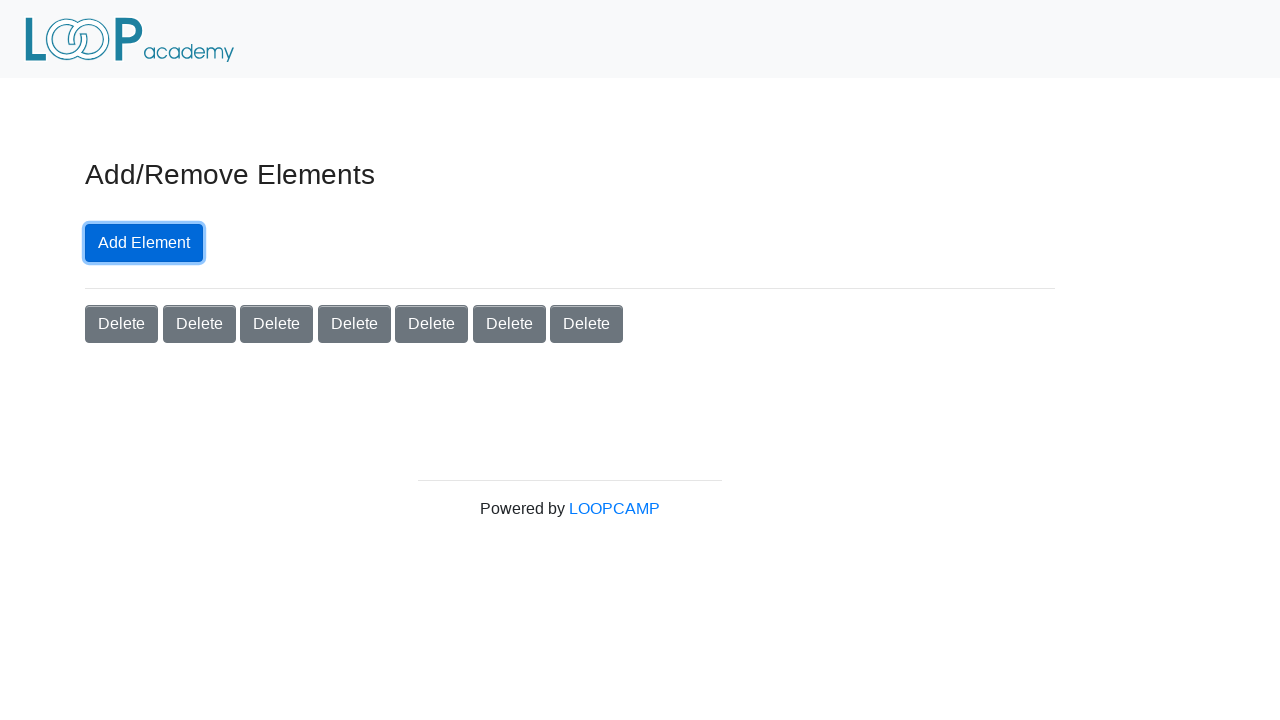

Located all delete buttons after adding elements
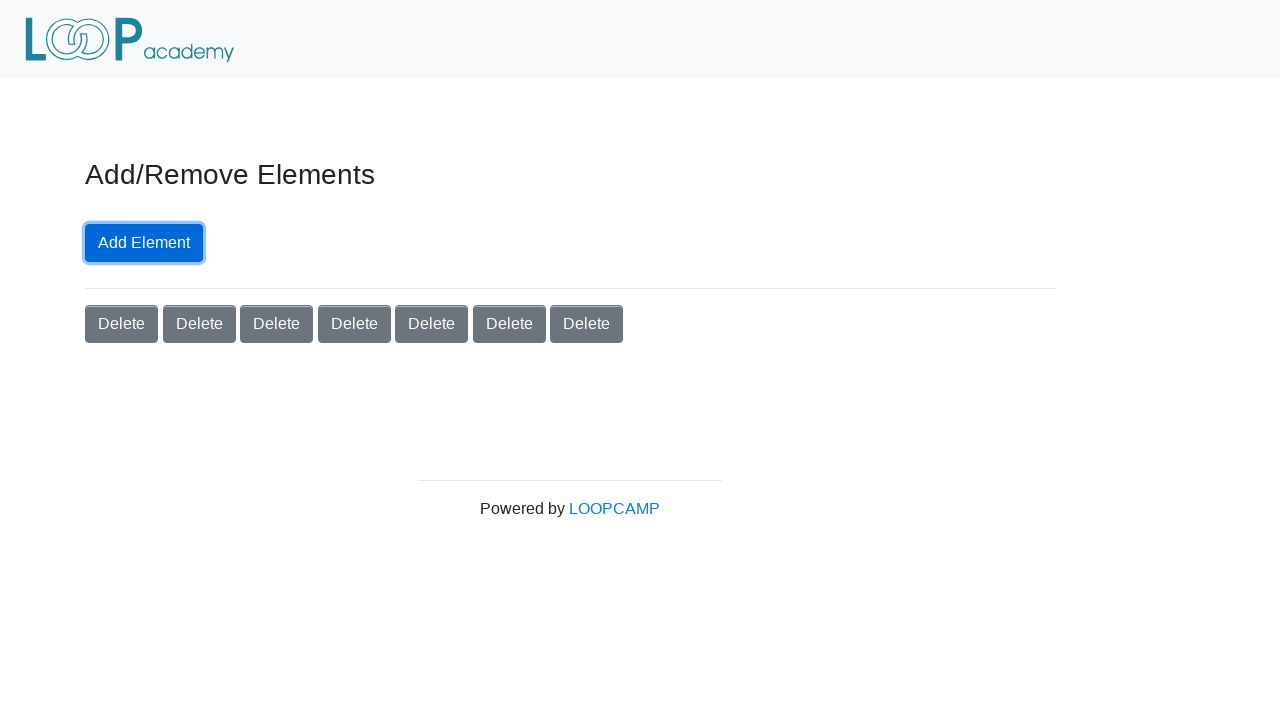

Verified delete button count matches number of clicks (7)
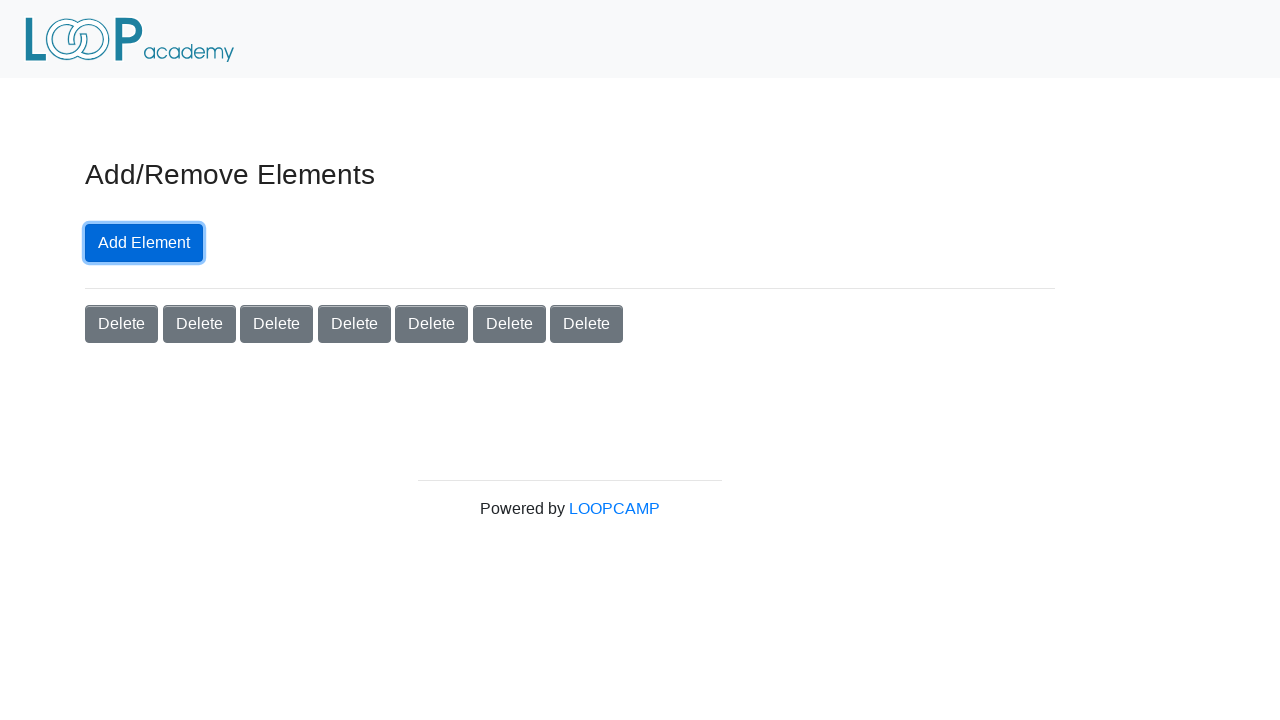

Generated random delete button index: 6
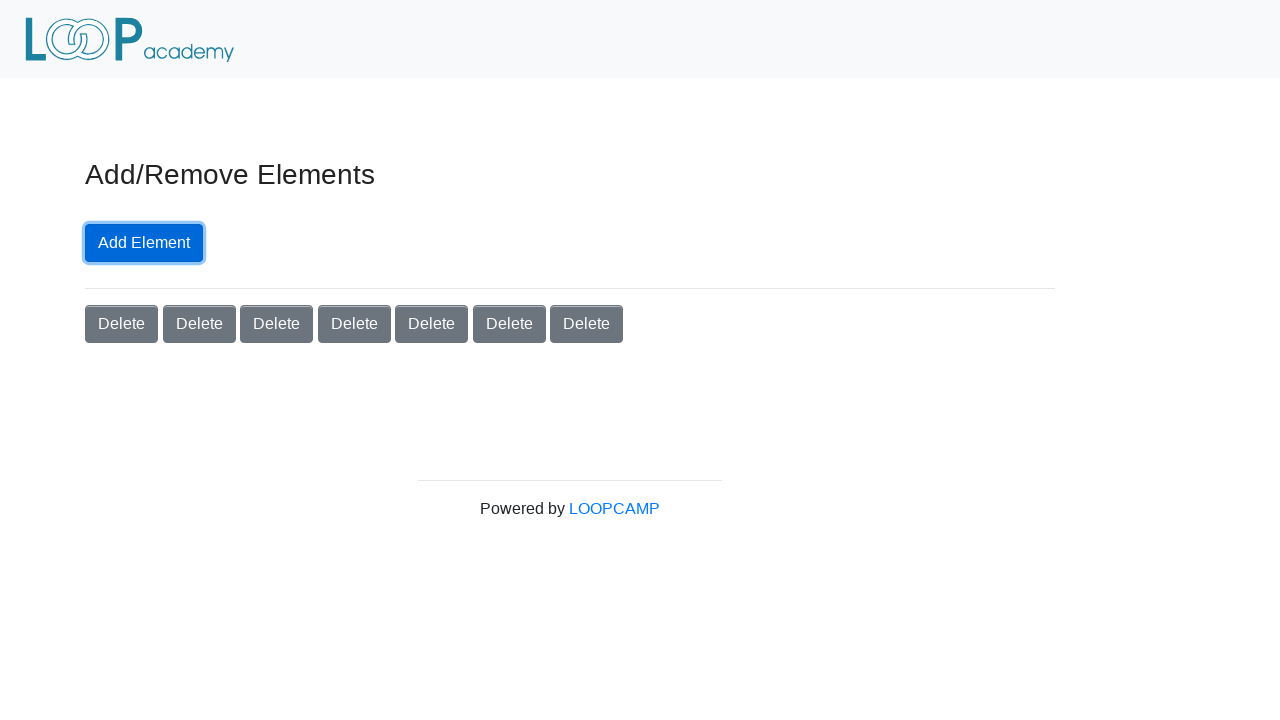

Clicked delete button at index 6 at (587, 324) on button.added-manually.btn.btn-secondary >> nth=6
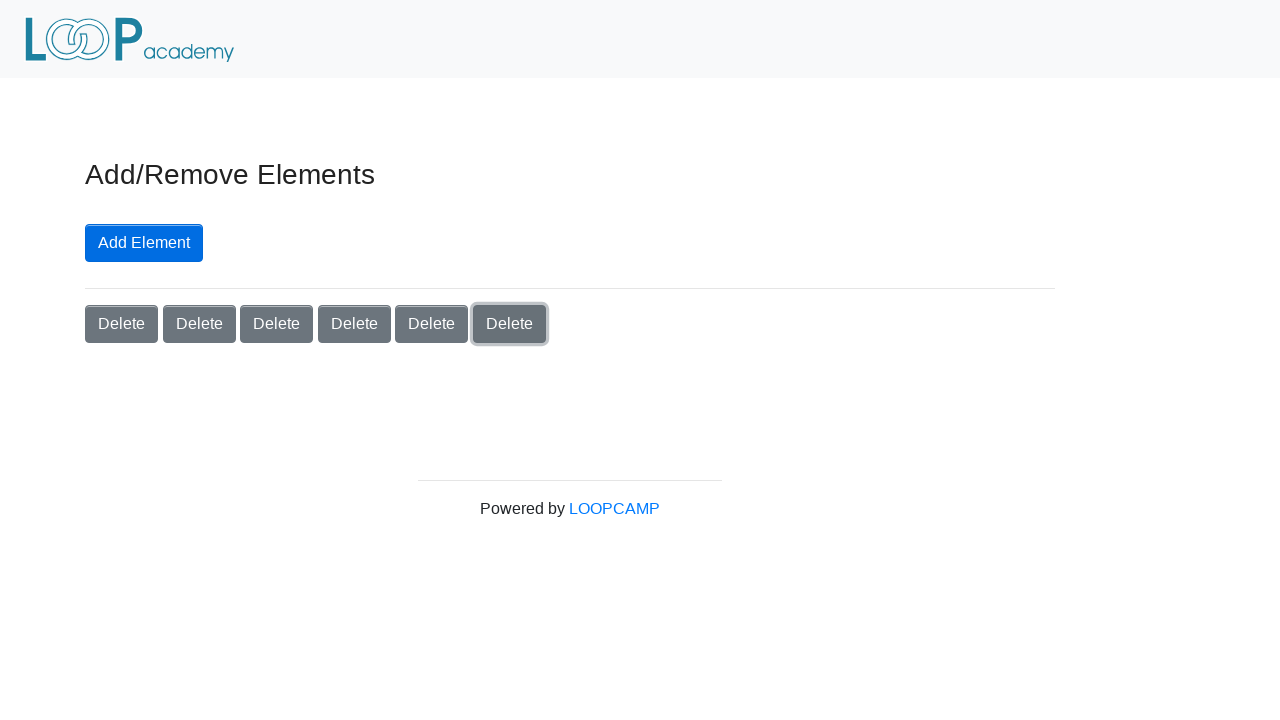

Located delete buttons after deletion
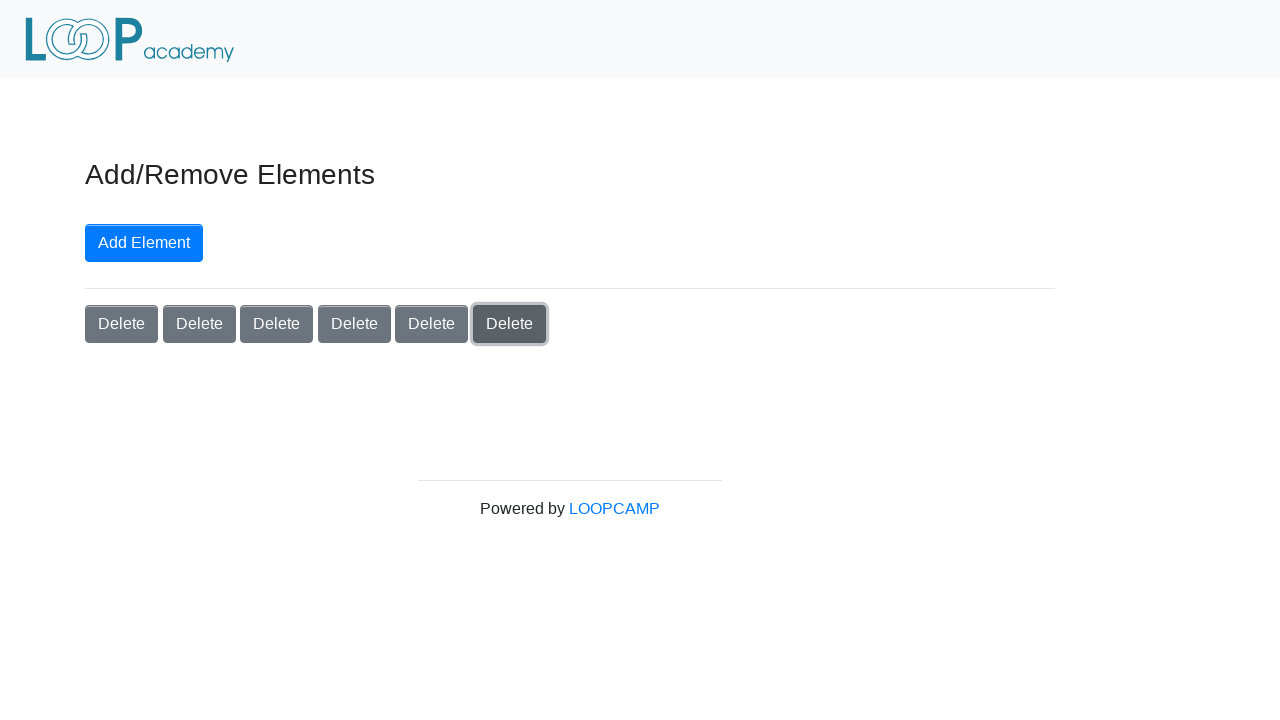

Verified delete button count decreased to 6
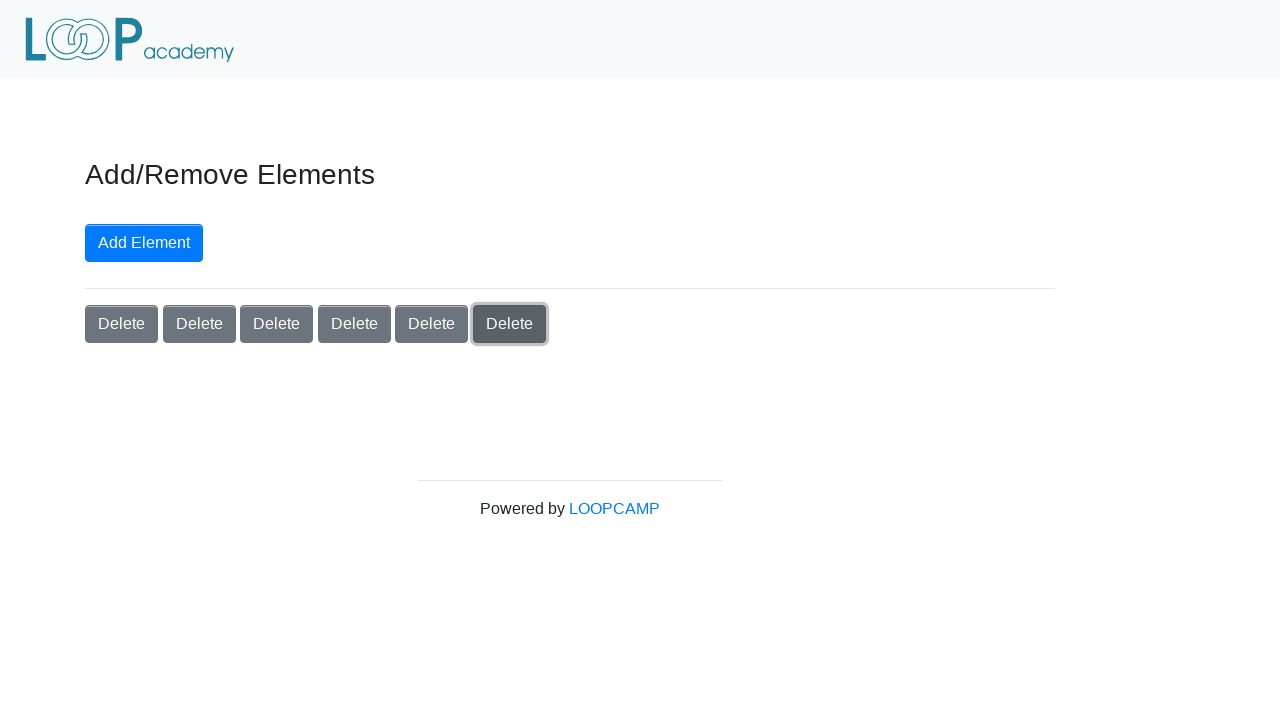

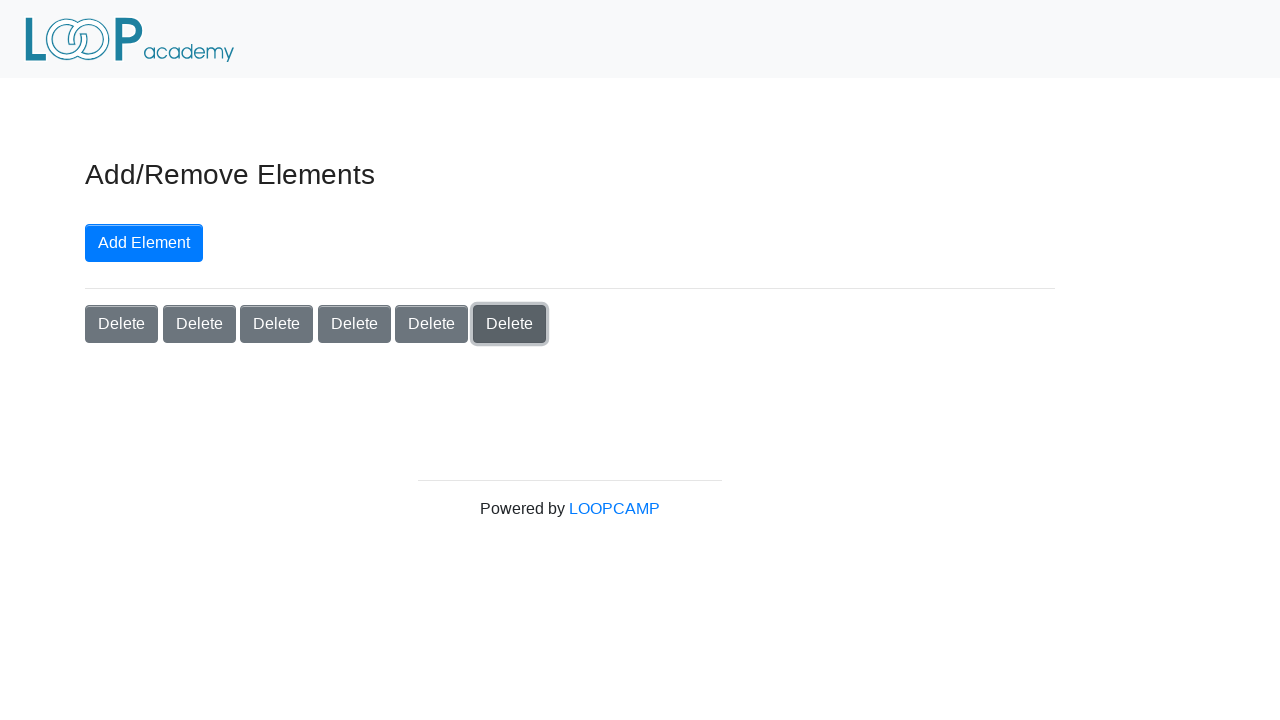